Simple test that navigates to Flipkart homepage and verifies the page loads successfully

Starting URL: https://www.flipkart.com/

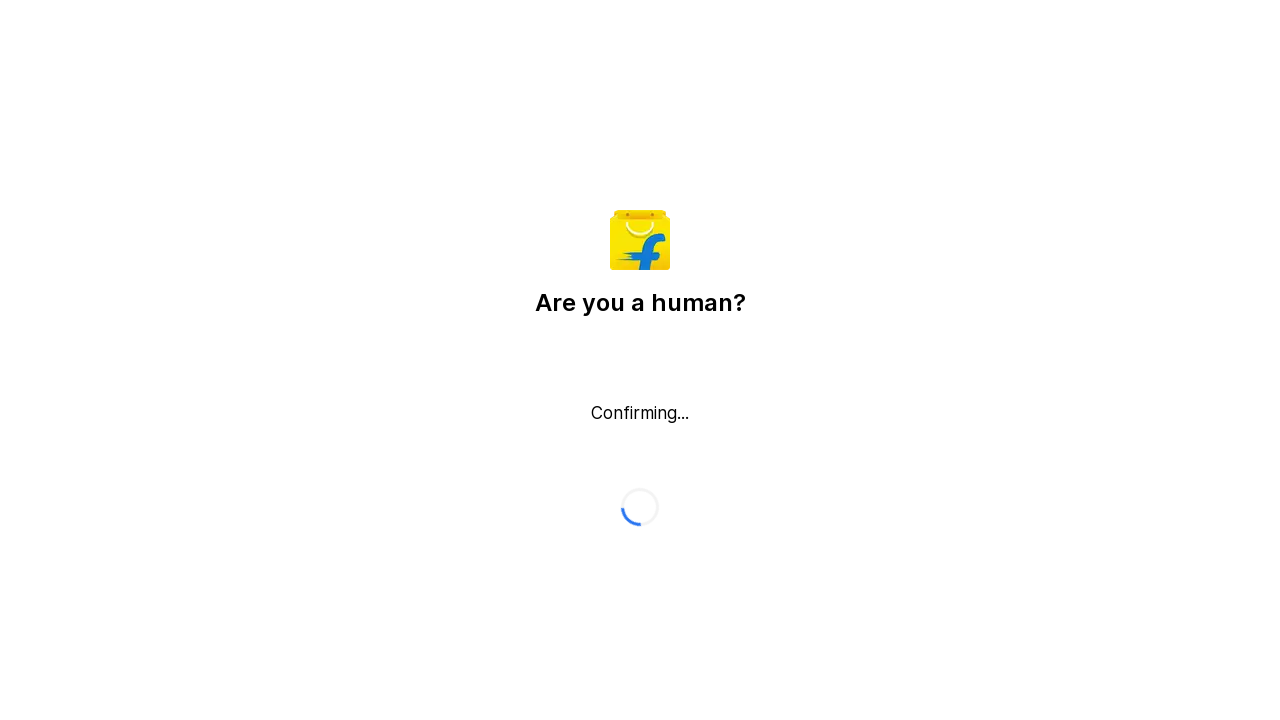

Waited for Flipkart homepage to load (domcontentloaded state)
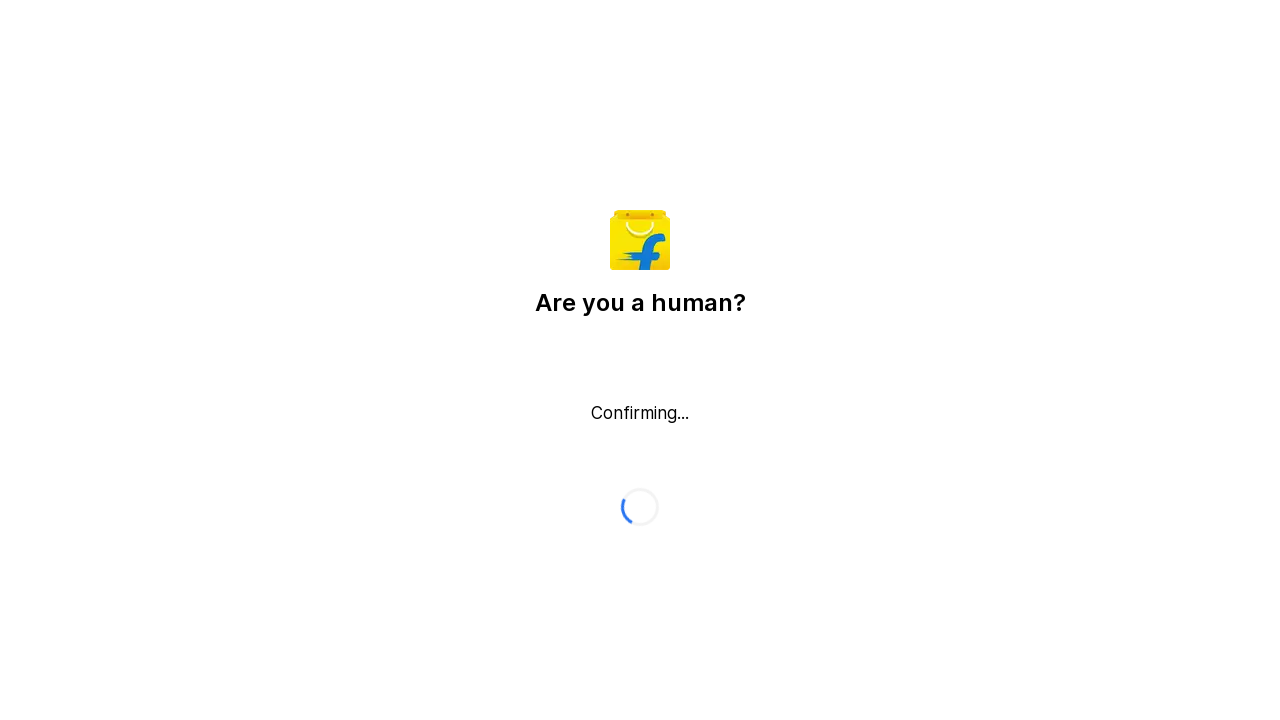

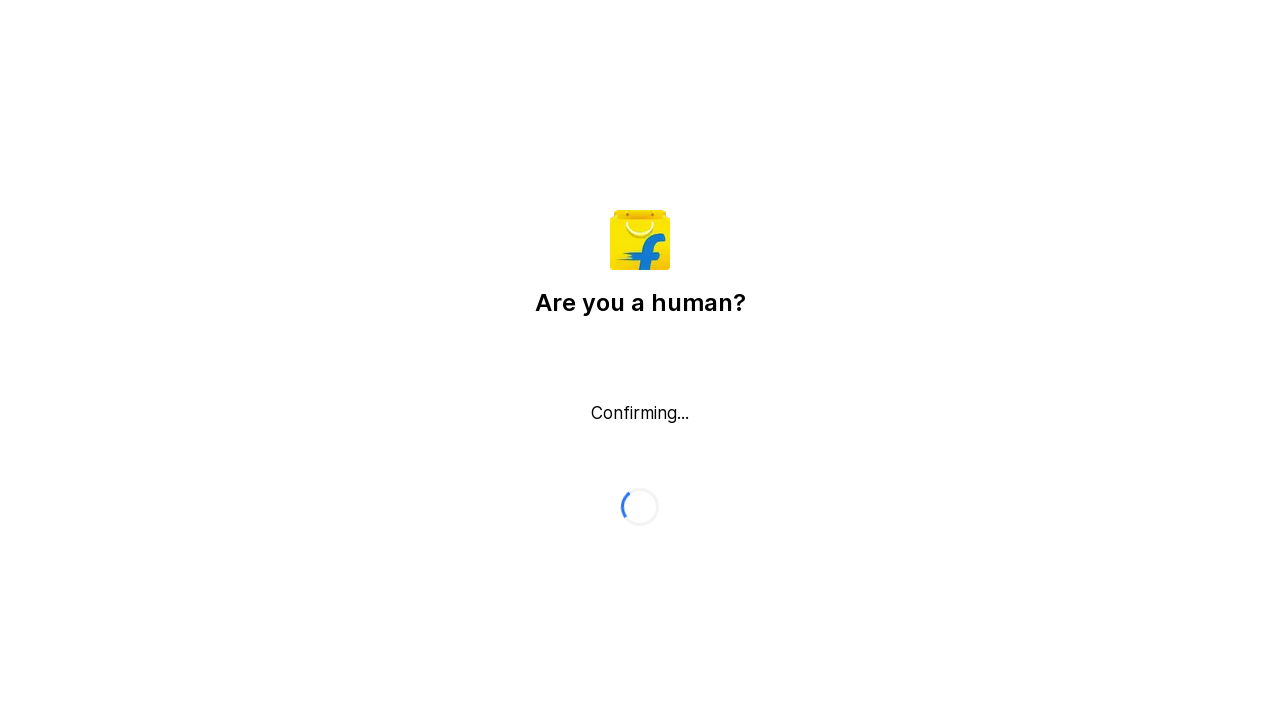